Tests nested iframe handling by switching into an outer frame, then an inner frame, clicking a button inside the nested frame, and switching back out to the main content.

Starting URL: https://www.leafground.com/frame.xhtml

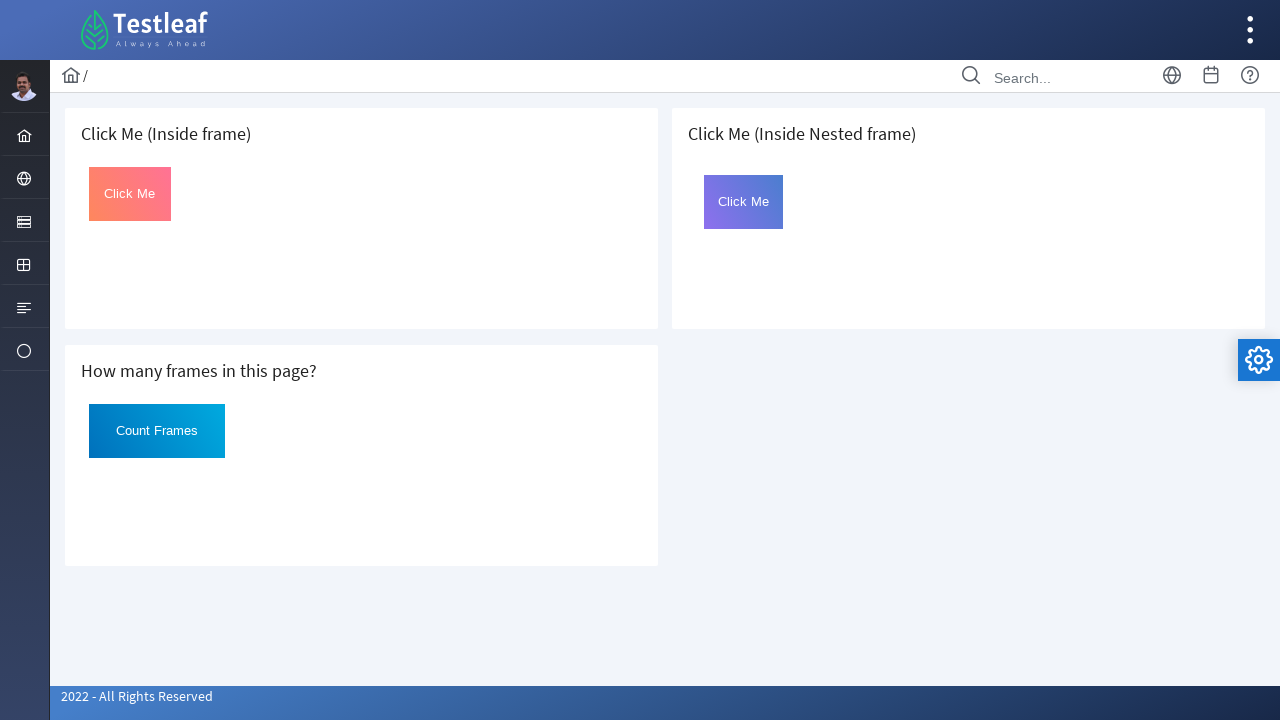

Located outer nested frame using XPath selector
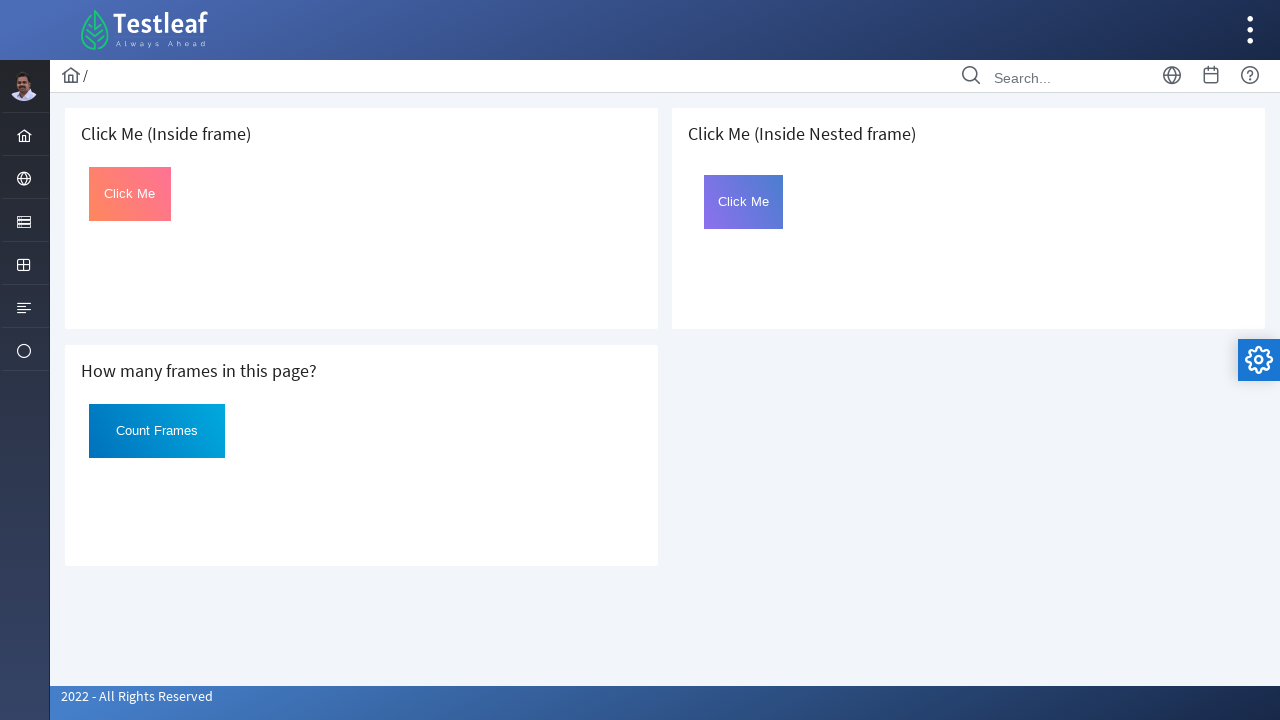

Located inner frame (frame2) within outer frame
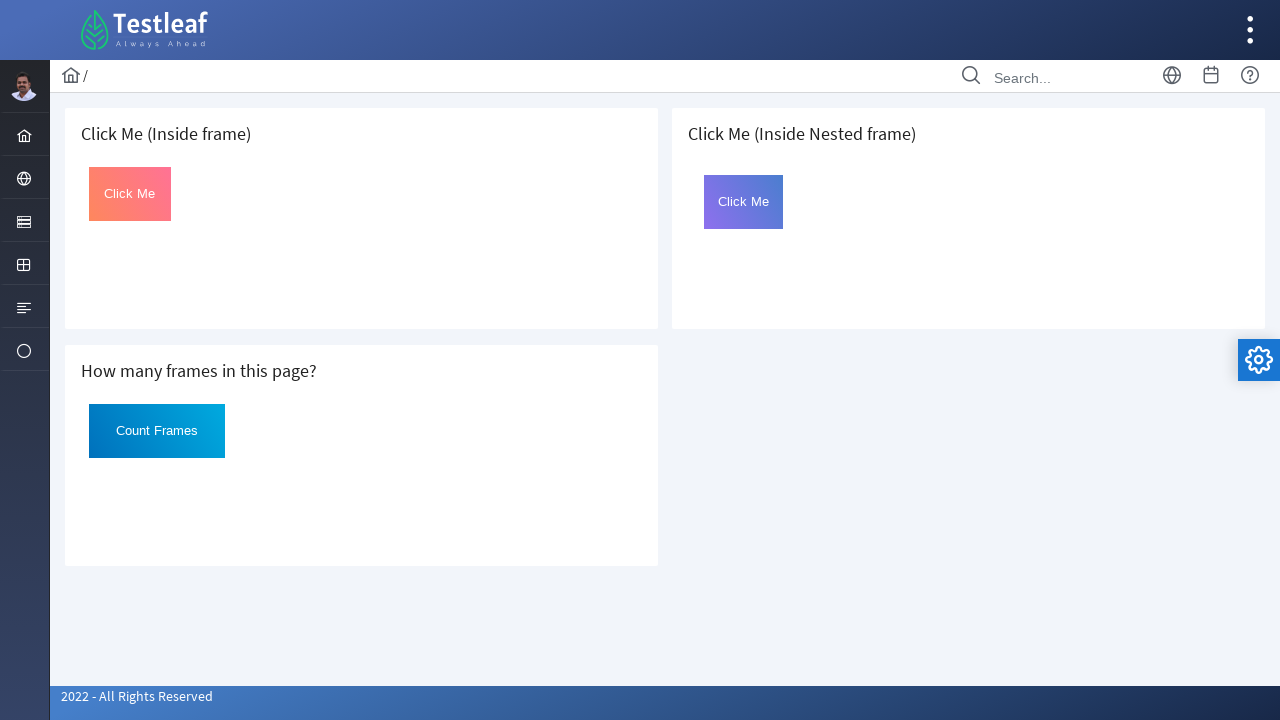

Clicked button inside nested frame at (744, 202) on xpath=//h5[contains(text(),'Click Me (Inside Nested frame)')]/following-sibling:
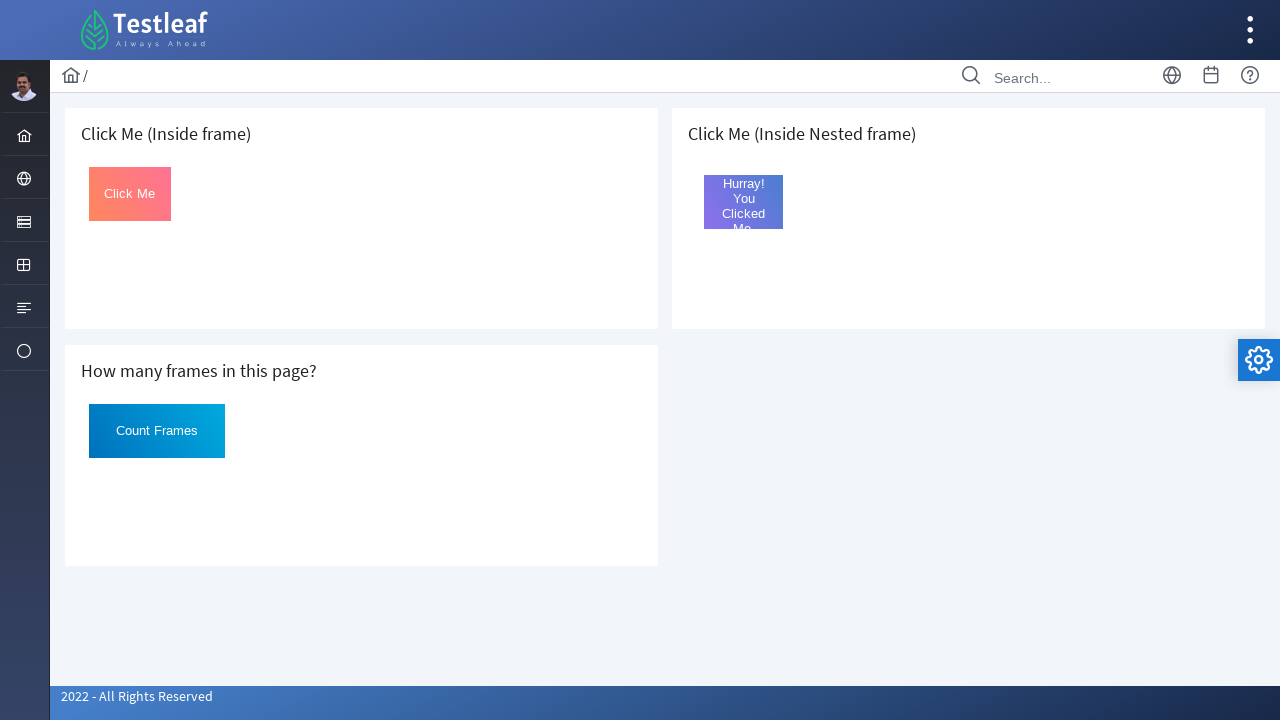

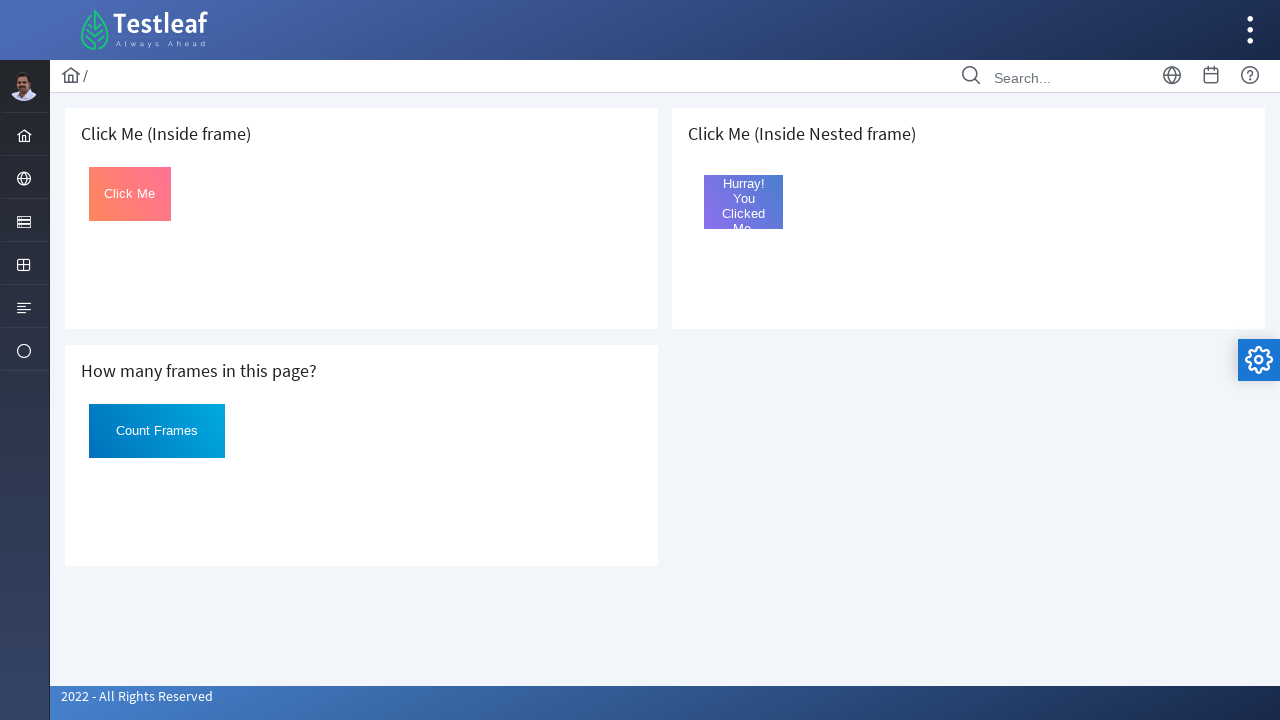